Tests element highlighting functionality by navigating to a page with a large table and visually highlighting a specific element with a red dashed border using JavaScript style manipulation.

Starting URL: http://the-internet.herokuapp.com/large

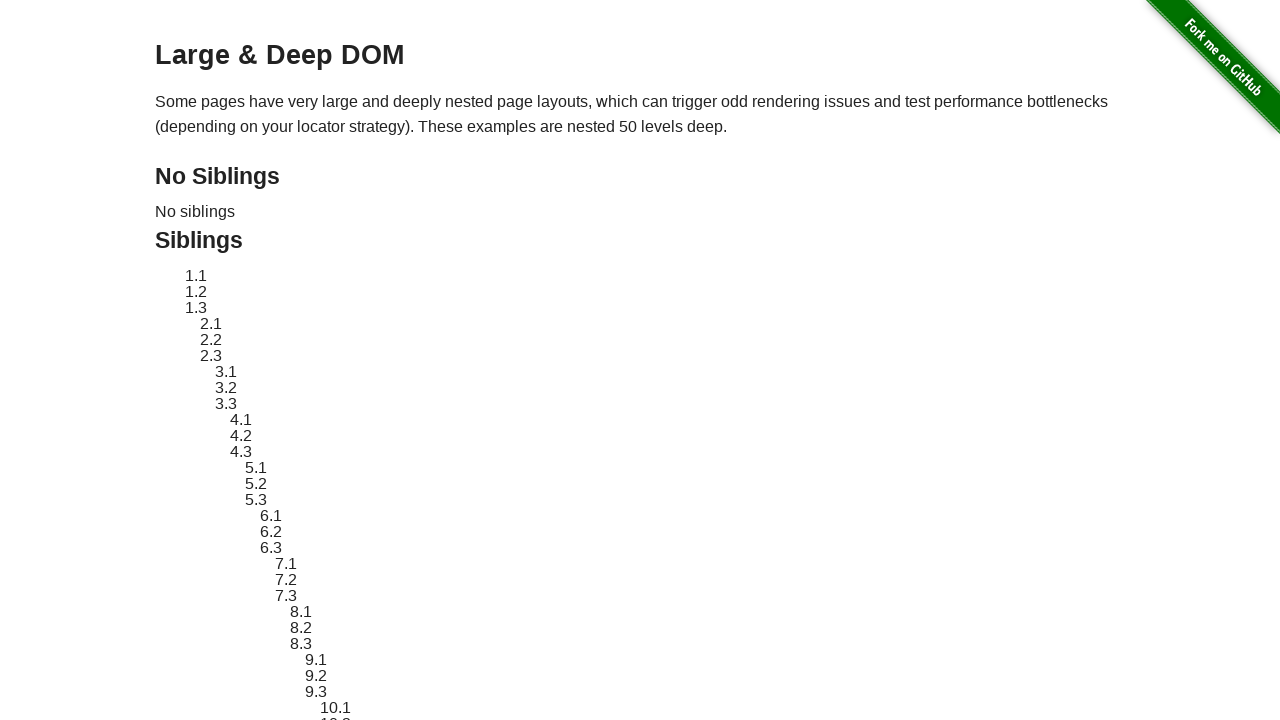

Navigated to large table page
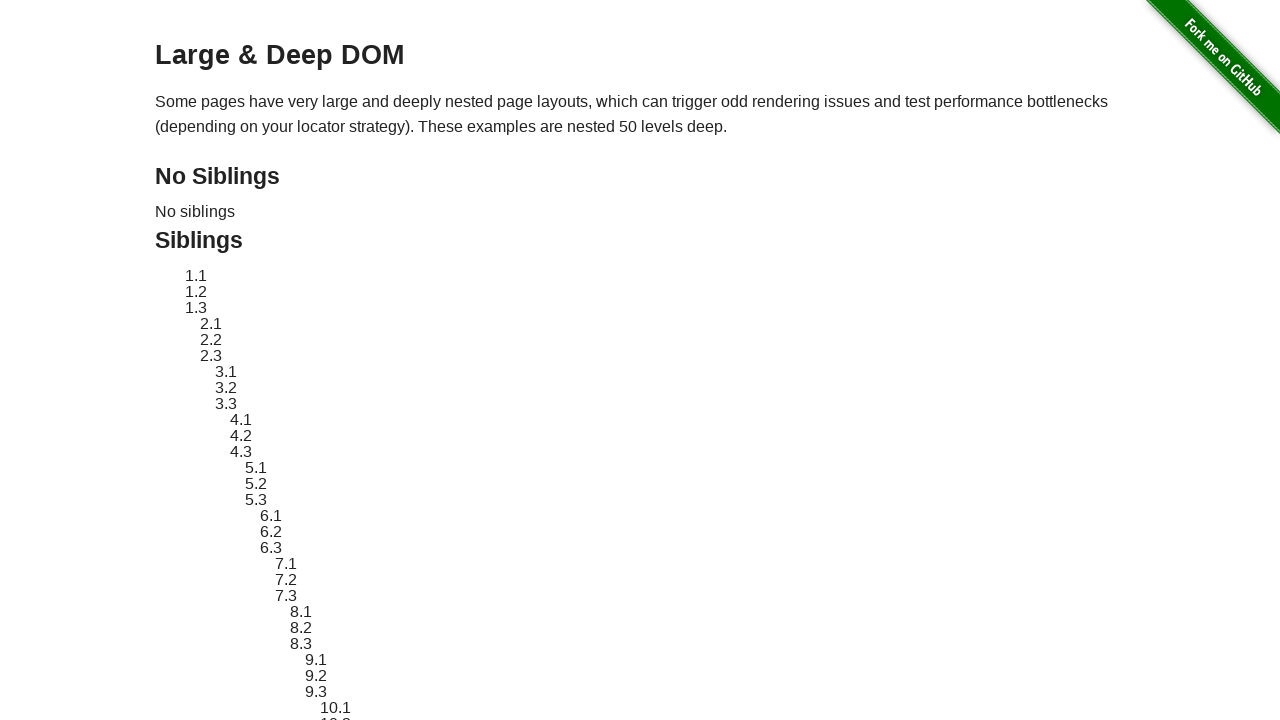

Target element #sibling-2.3 became visible
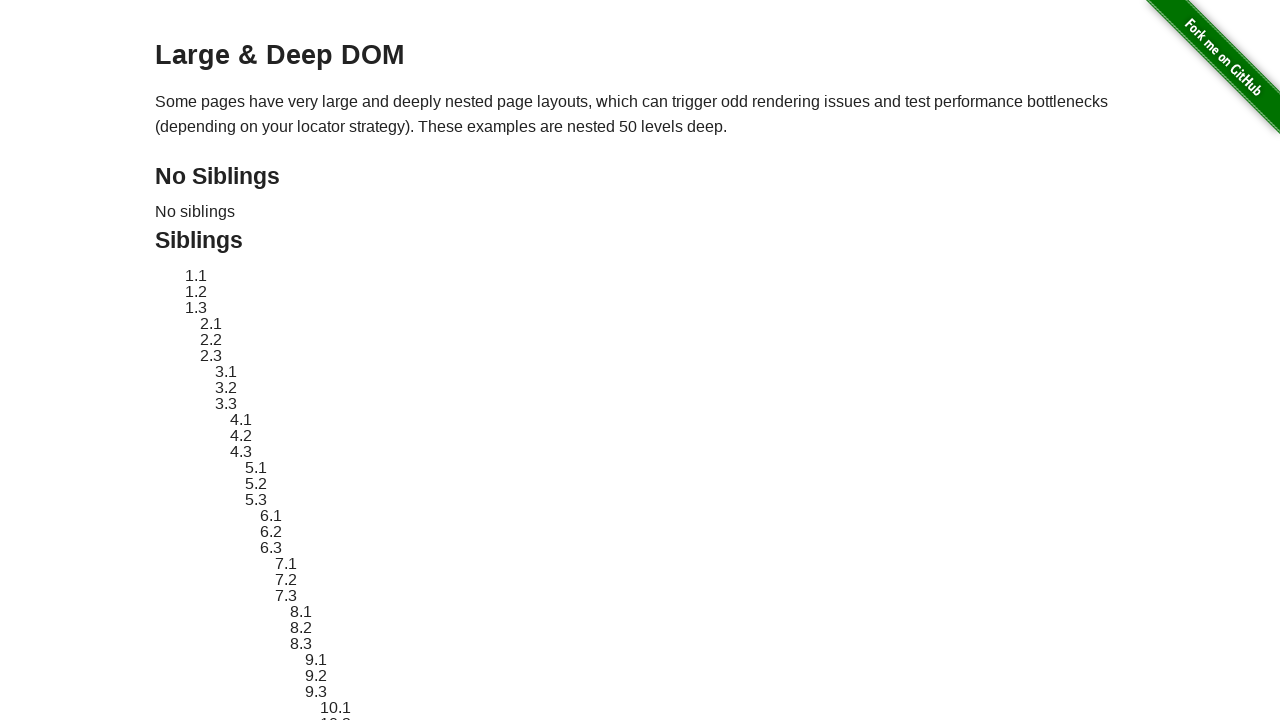

Located target element for highlighting
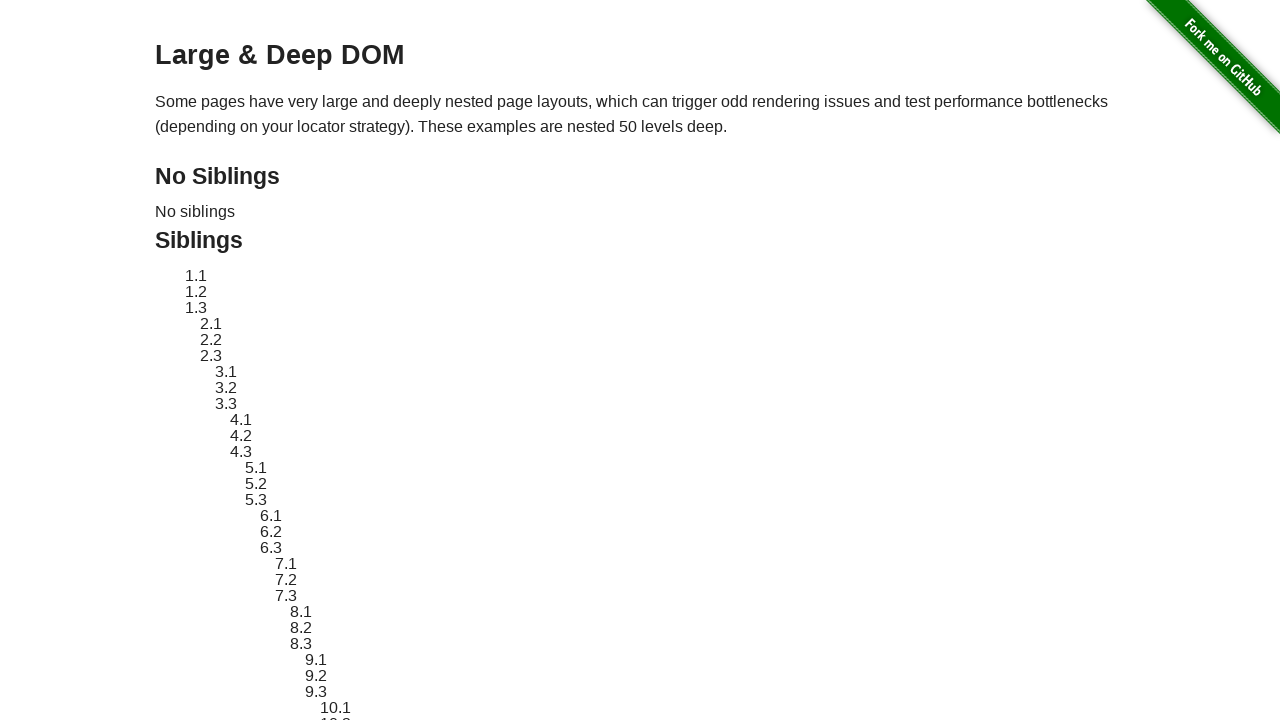

Stored original element style
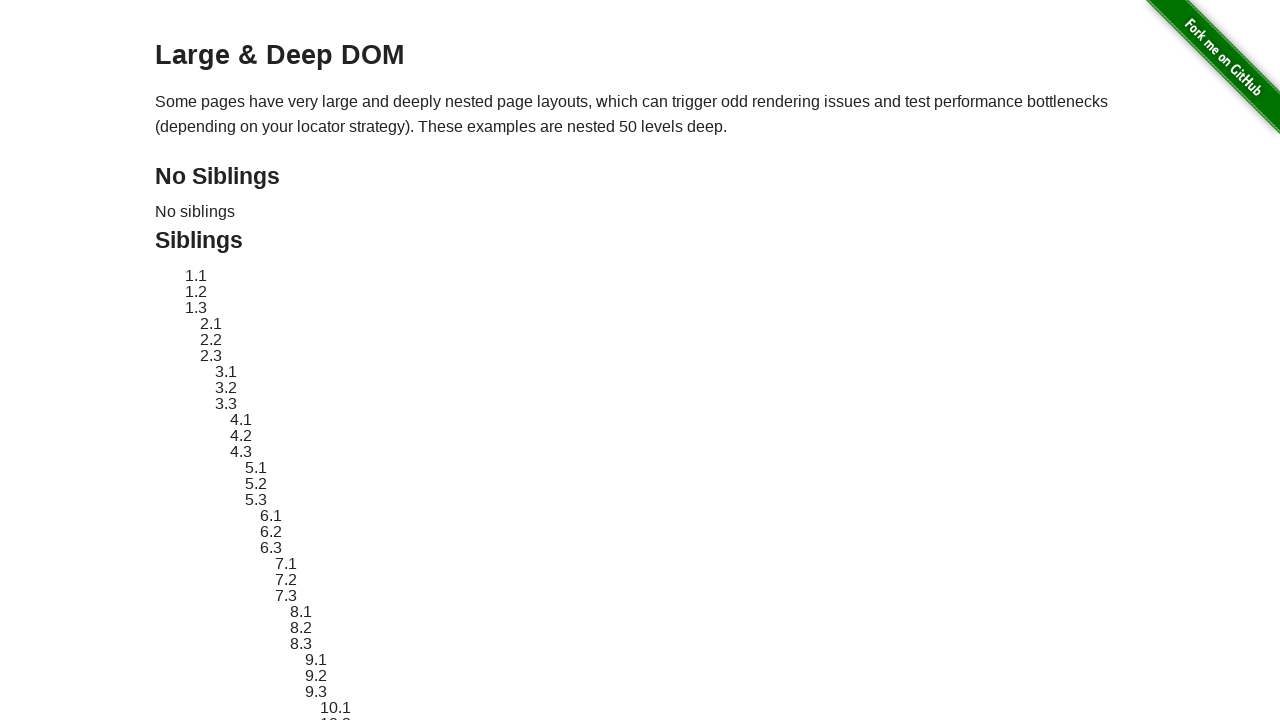

Applied red dashed border highlight to element using JavaScript
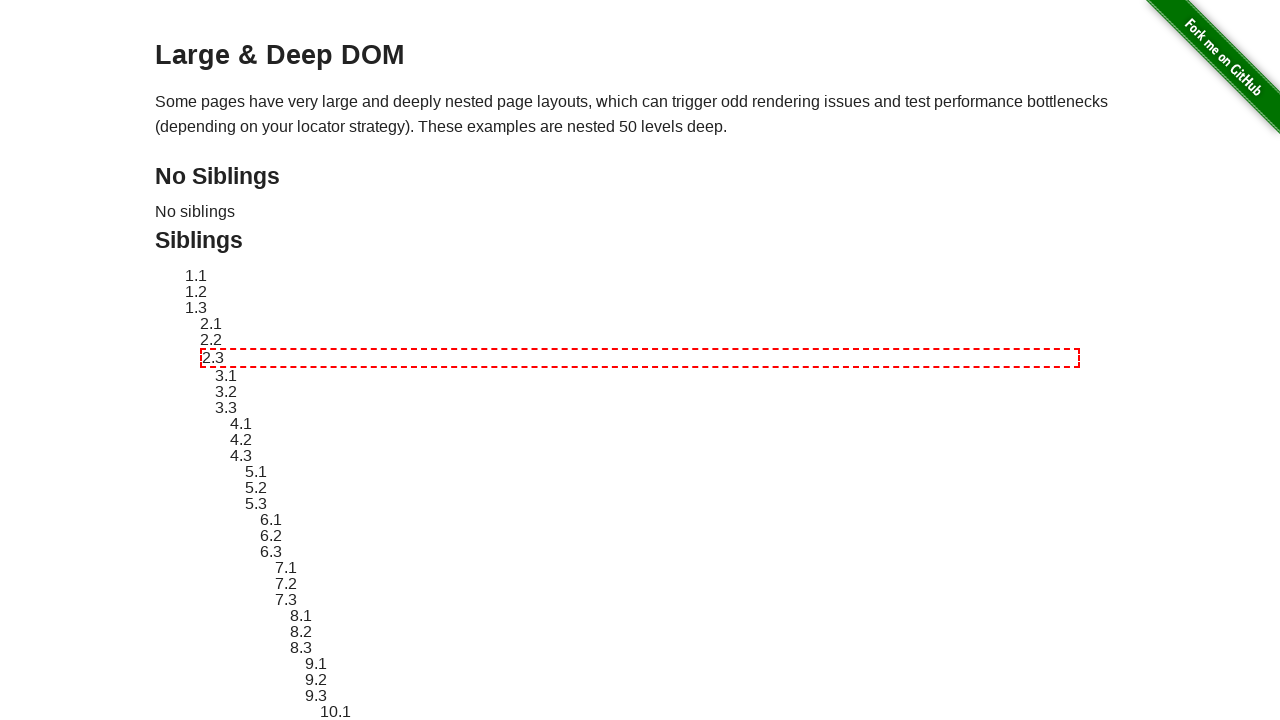

Waited 3 seconds to observe highlight effect
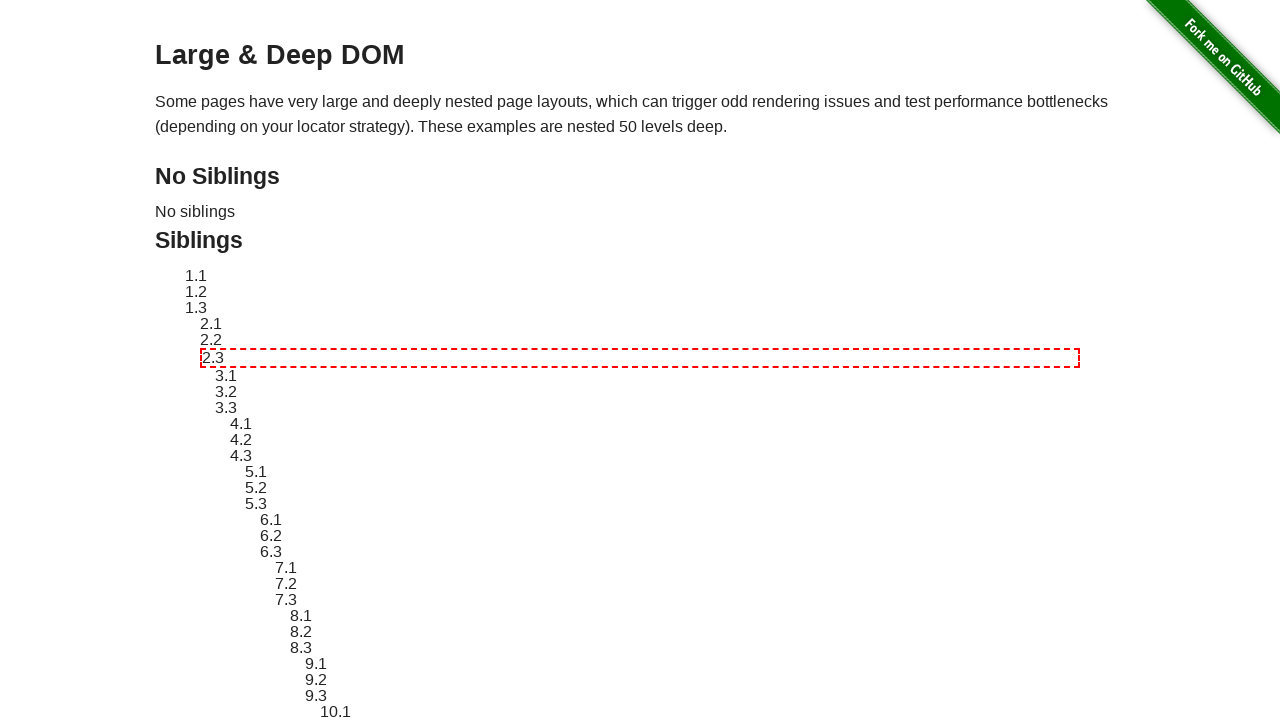

Reverted element style back to original
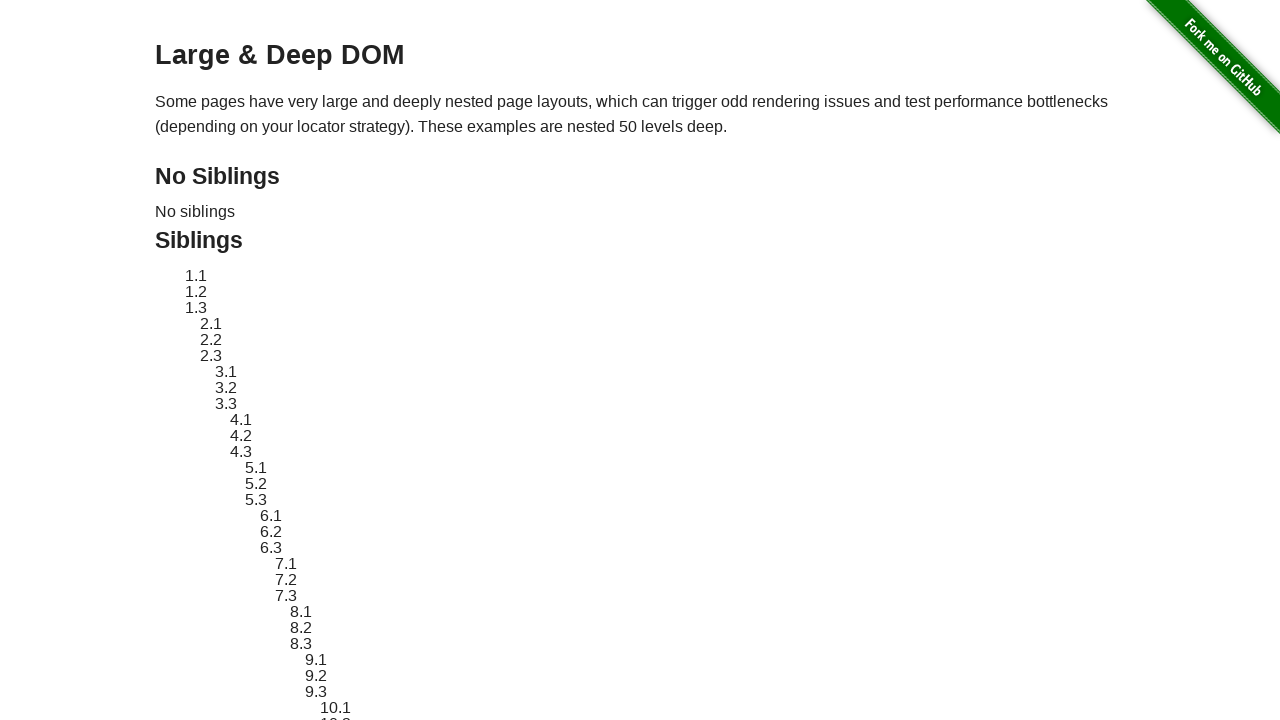

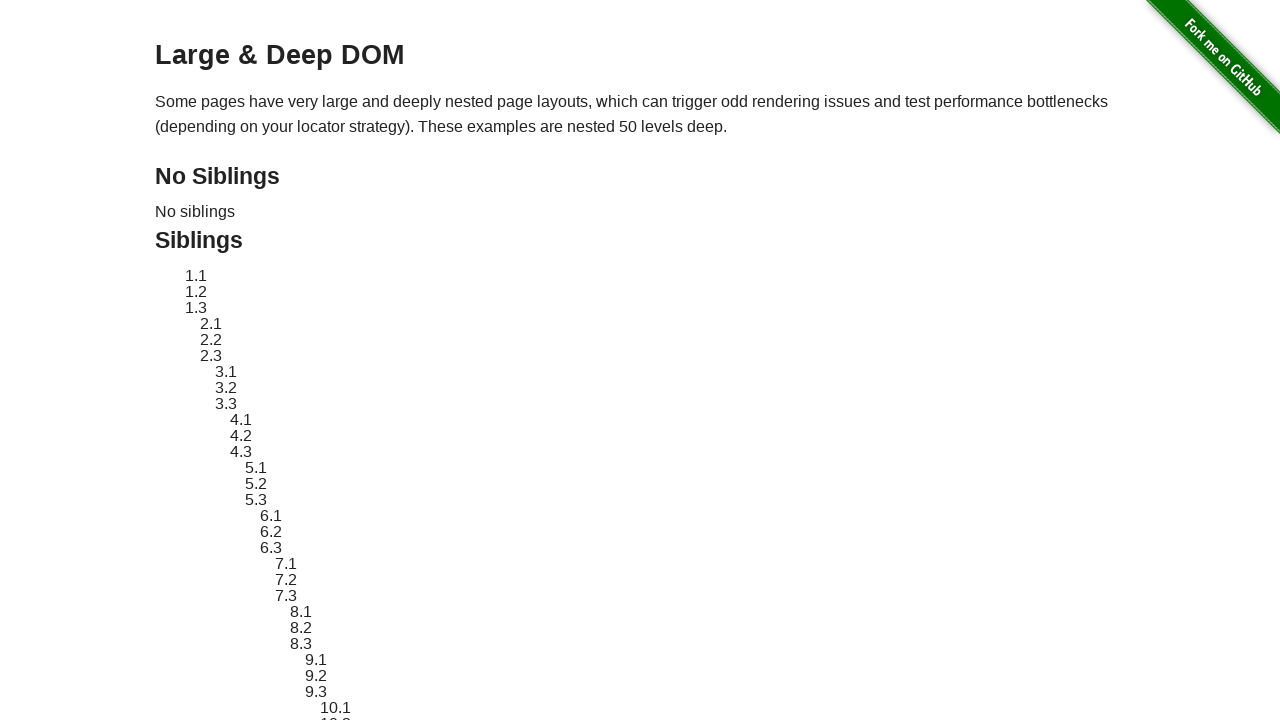